Tests the HMM shipping container tracking functionality by entering a container number and retrieving tracking information

Starting URL: https://www.hmm21.com/e-service/general/trackNTrace/TrackNTrace.do

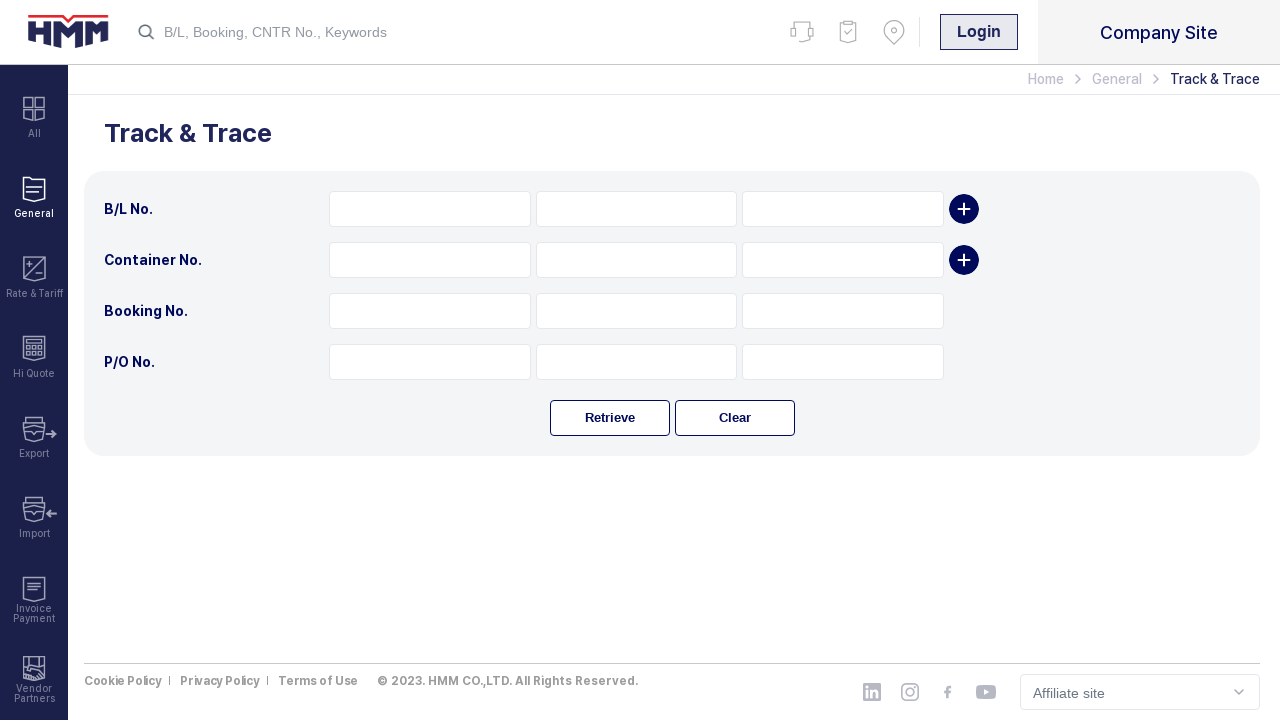

Filled search field with container number 'TSNA10098200' on input[name="srchBlNo1"]
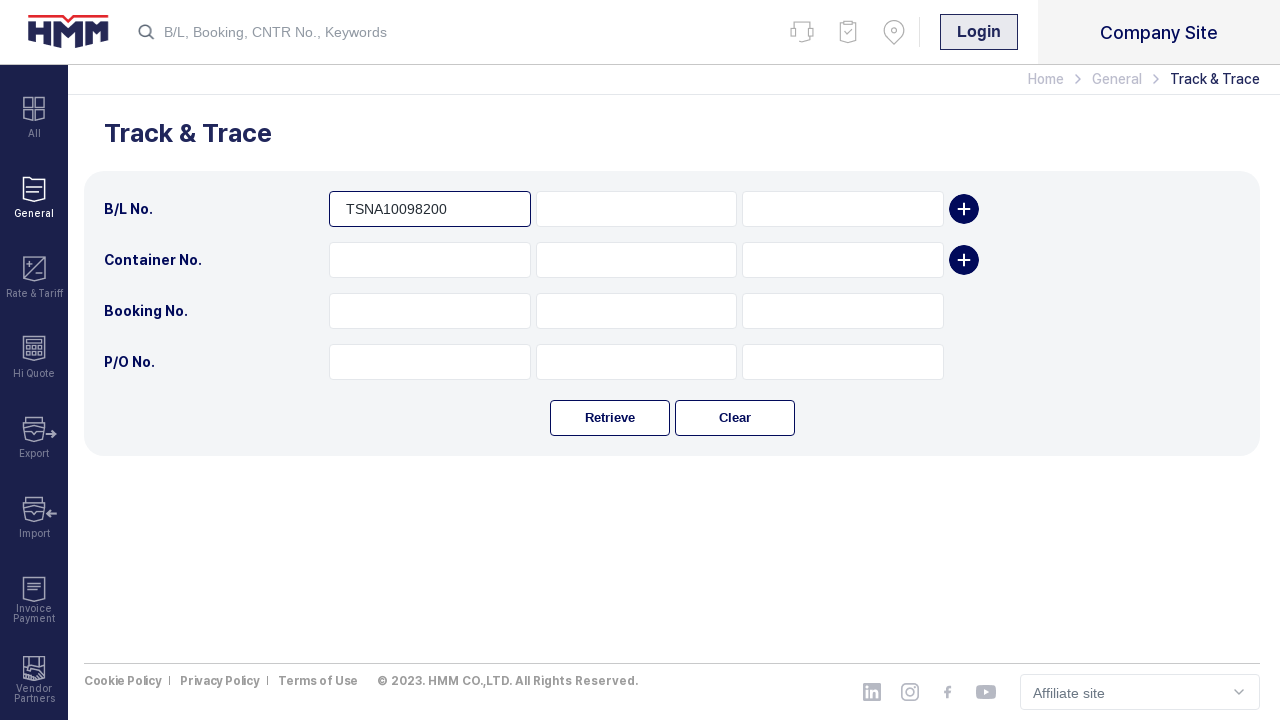

Clicked Retrieve button to search for tracking information at (610, 418) on button:has-text("Retrieve")
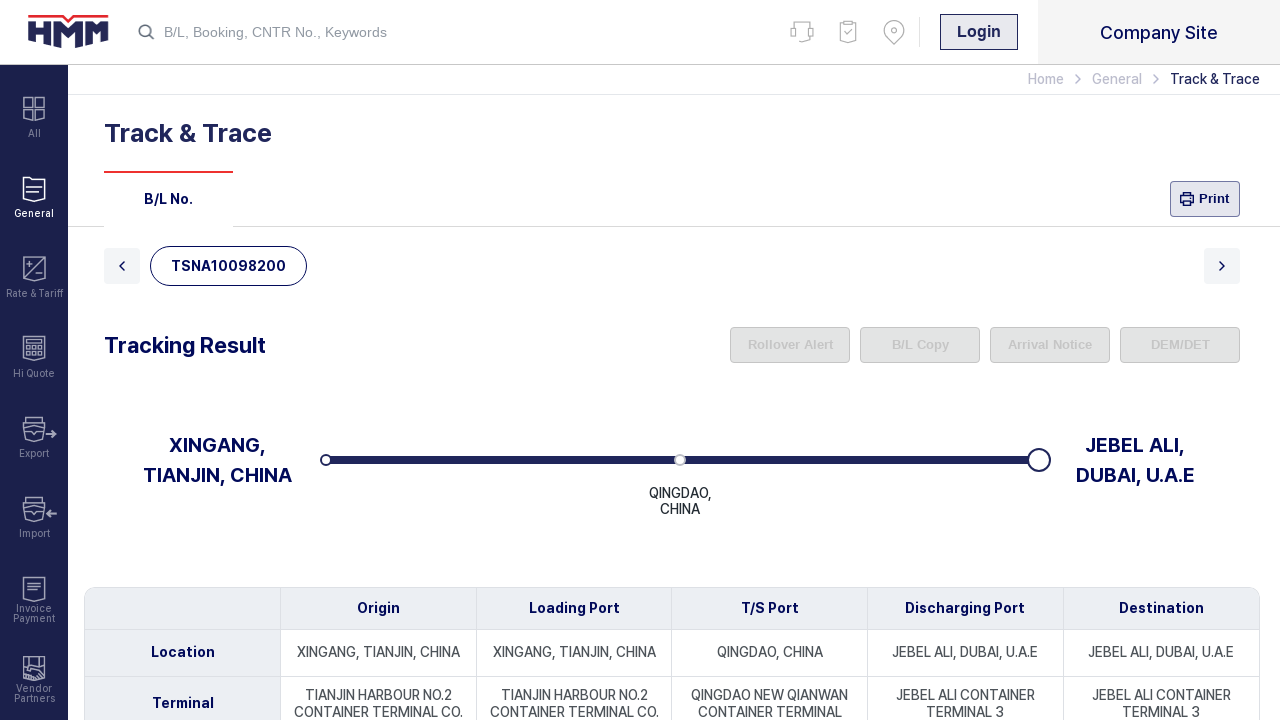

Waited 10 seconds for tracking results to load
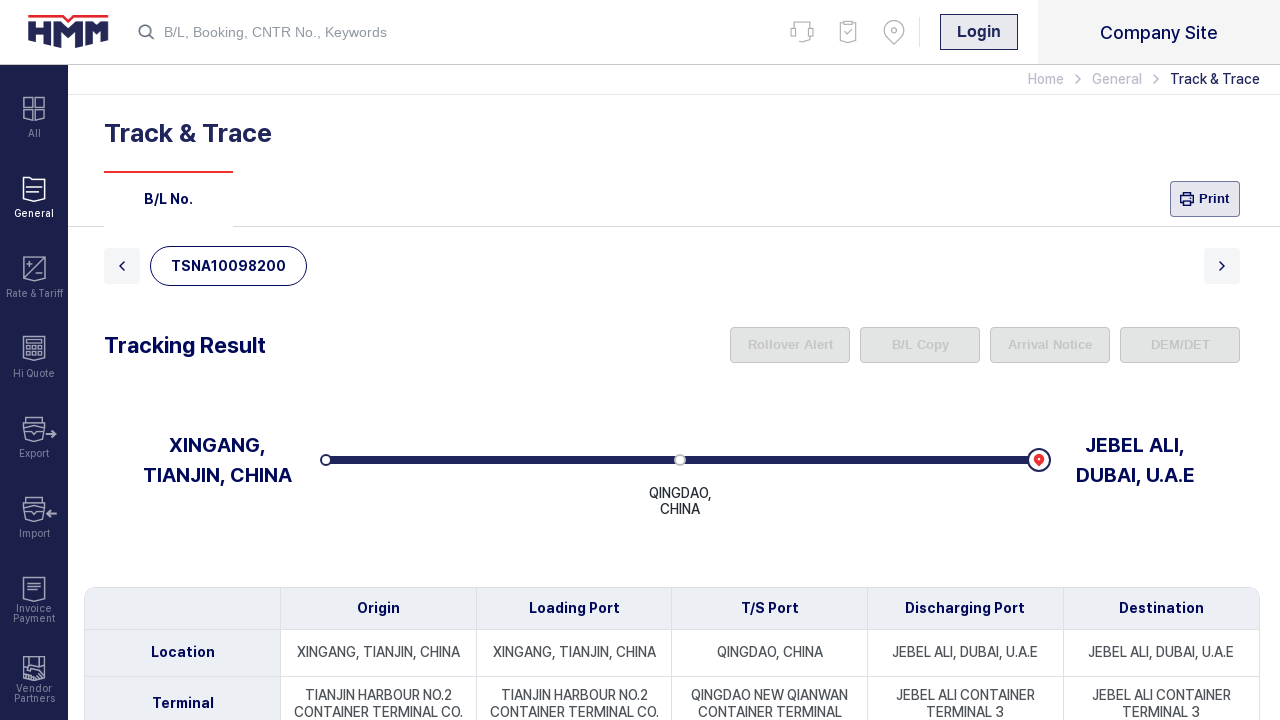

Location data appeared
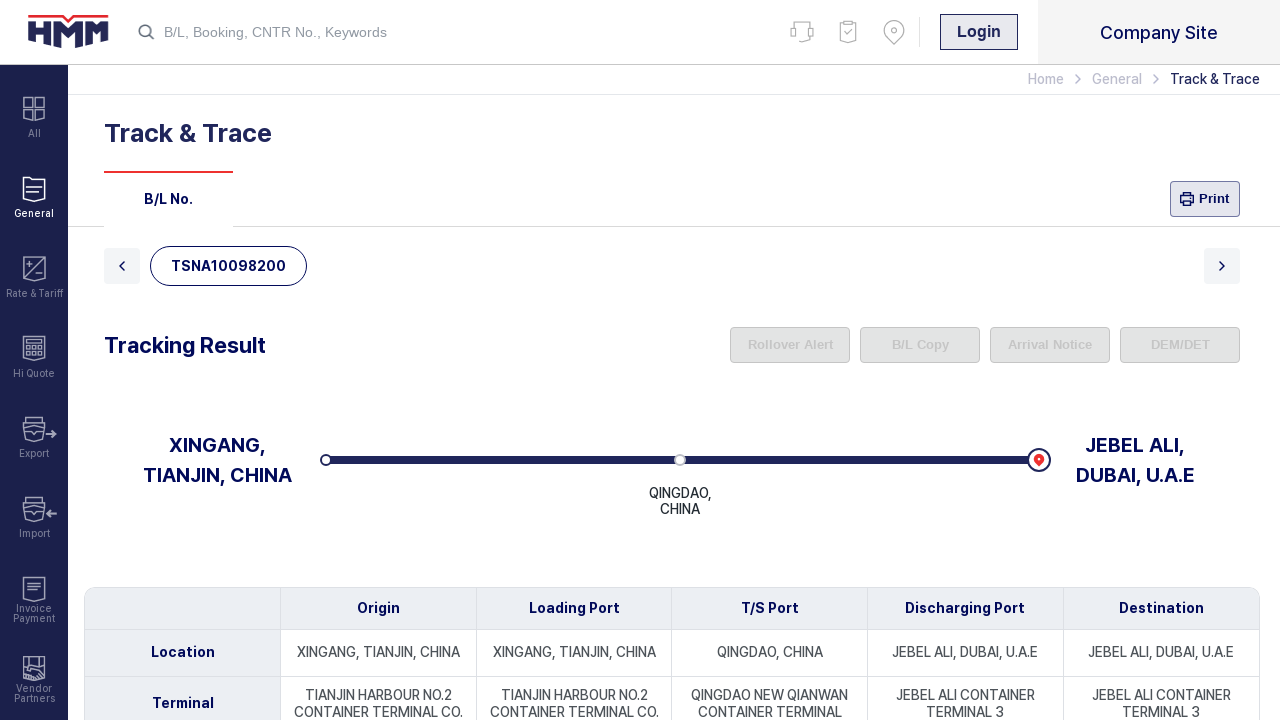

Route items (transitions) not present or timed out
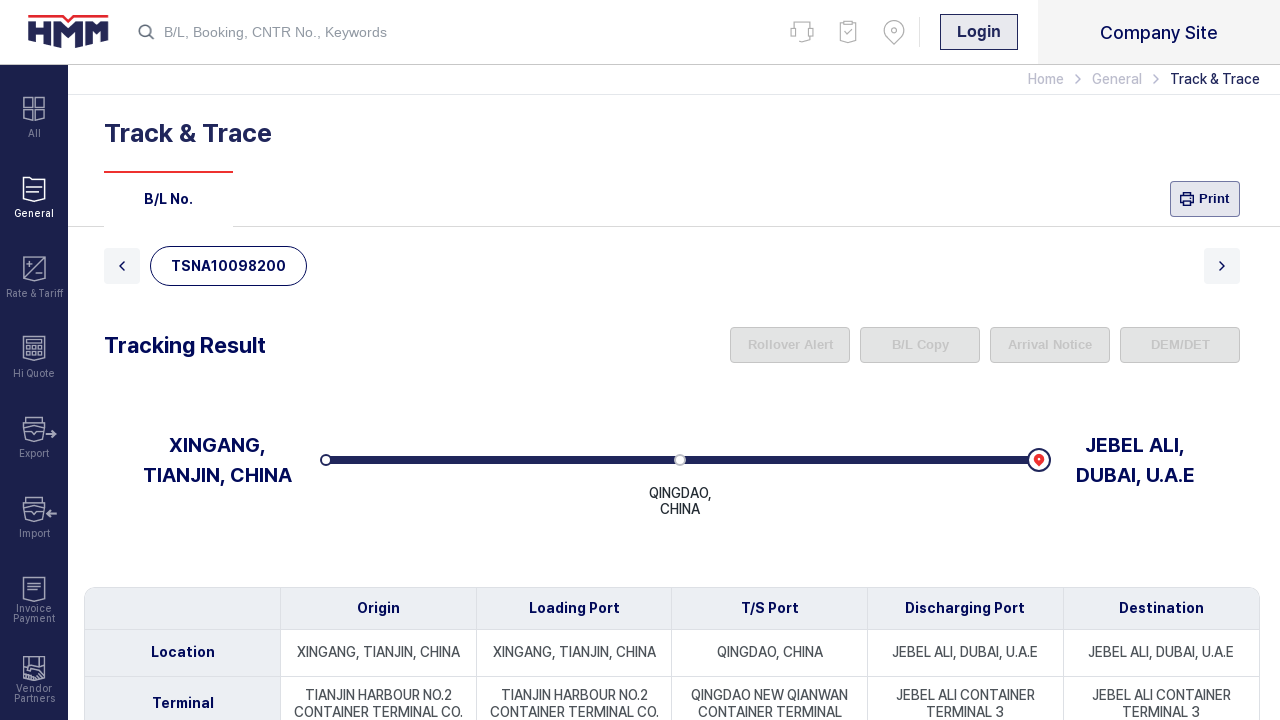

Container change area table loaded
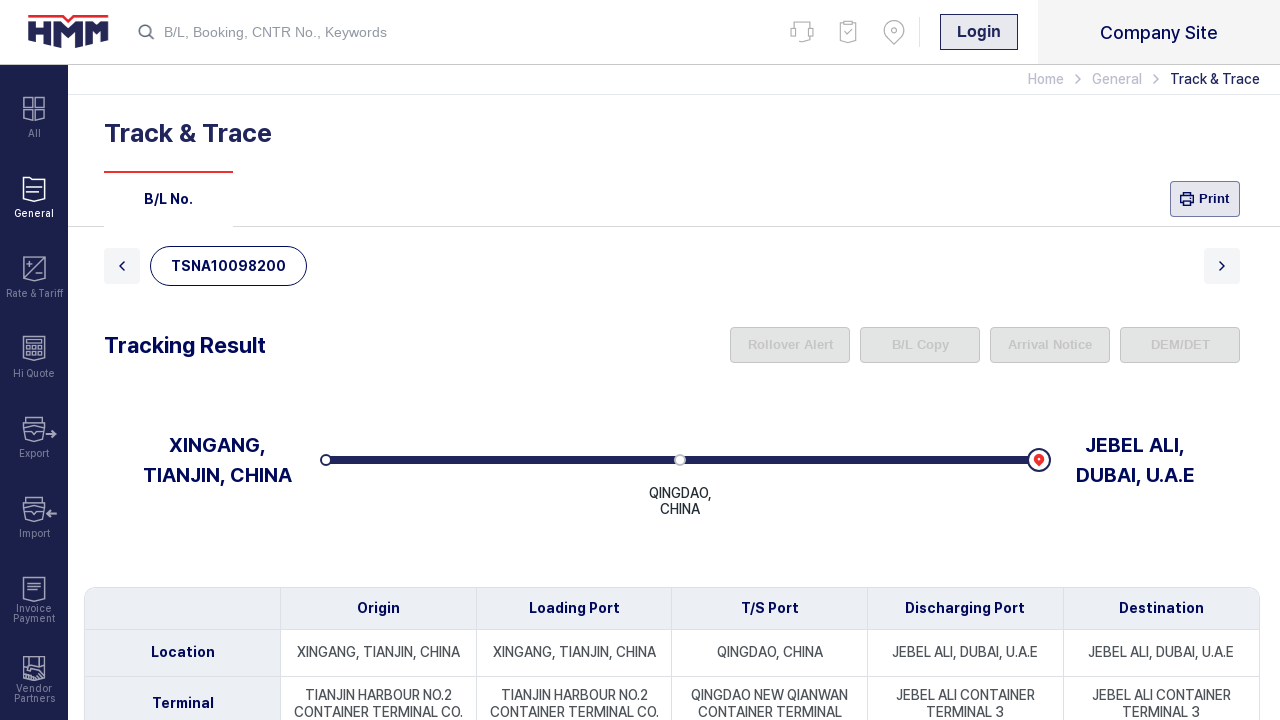

Container status table loaded
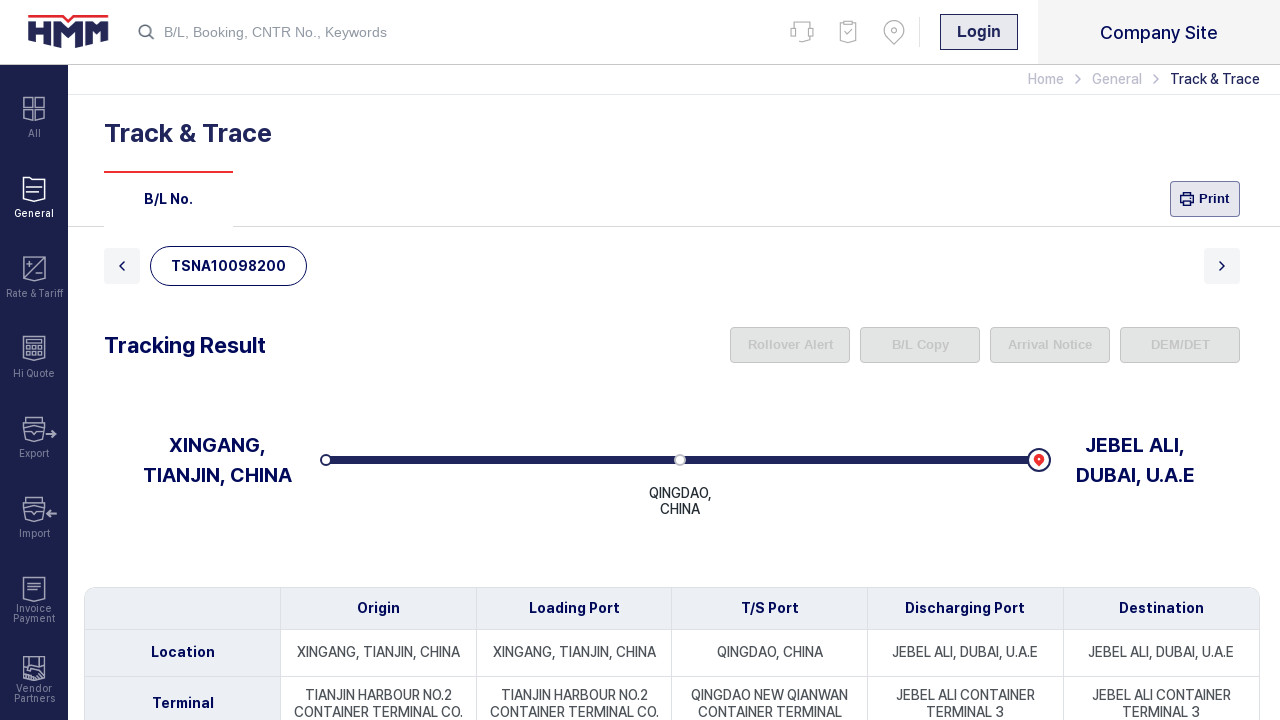

Shipment progress table loaded
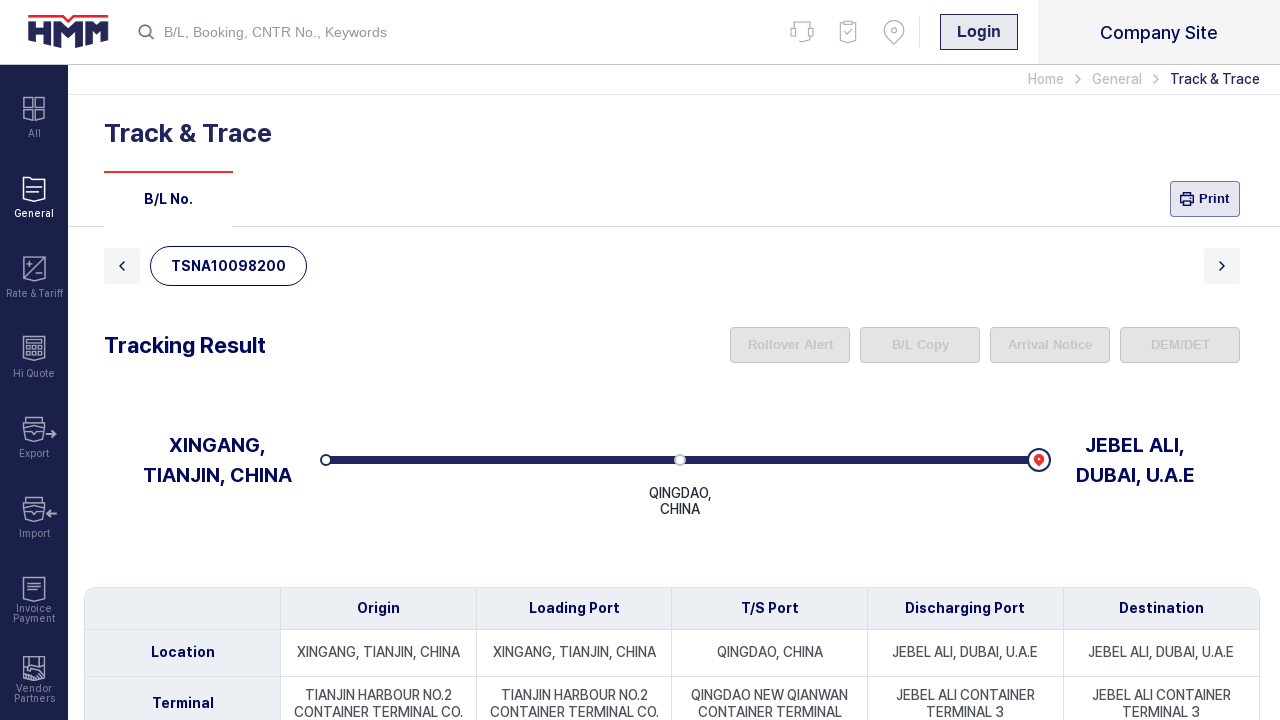

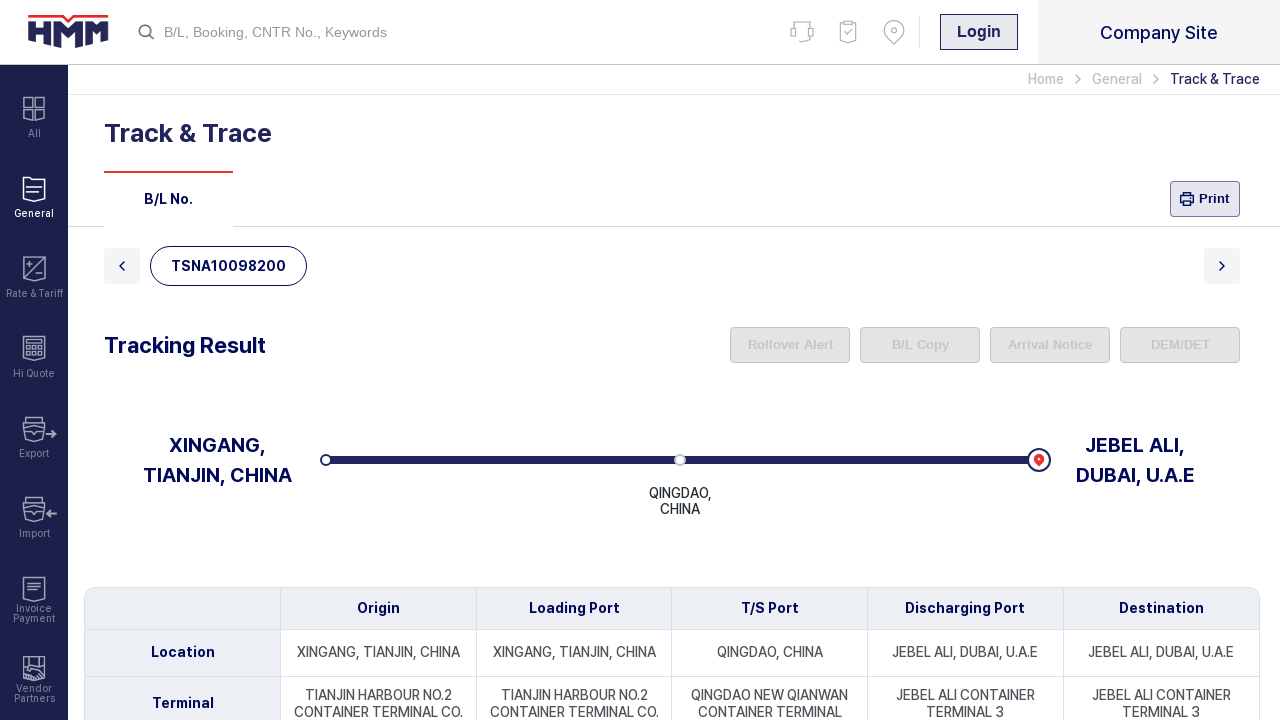